Tests checkbox functionality by checking the initial state of two checkboxes, clicking any unchecked ones to select them, and verifying both checkboxes end up selected.

Starting URL: https://the-internet.herokuapp.com/checkboxes

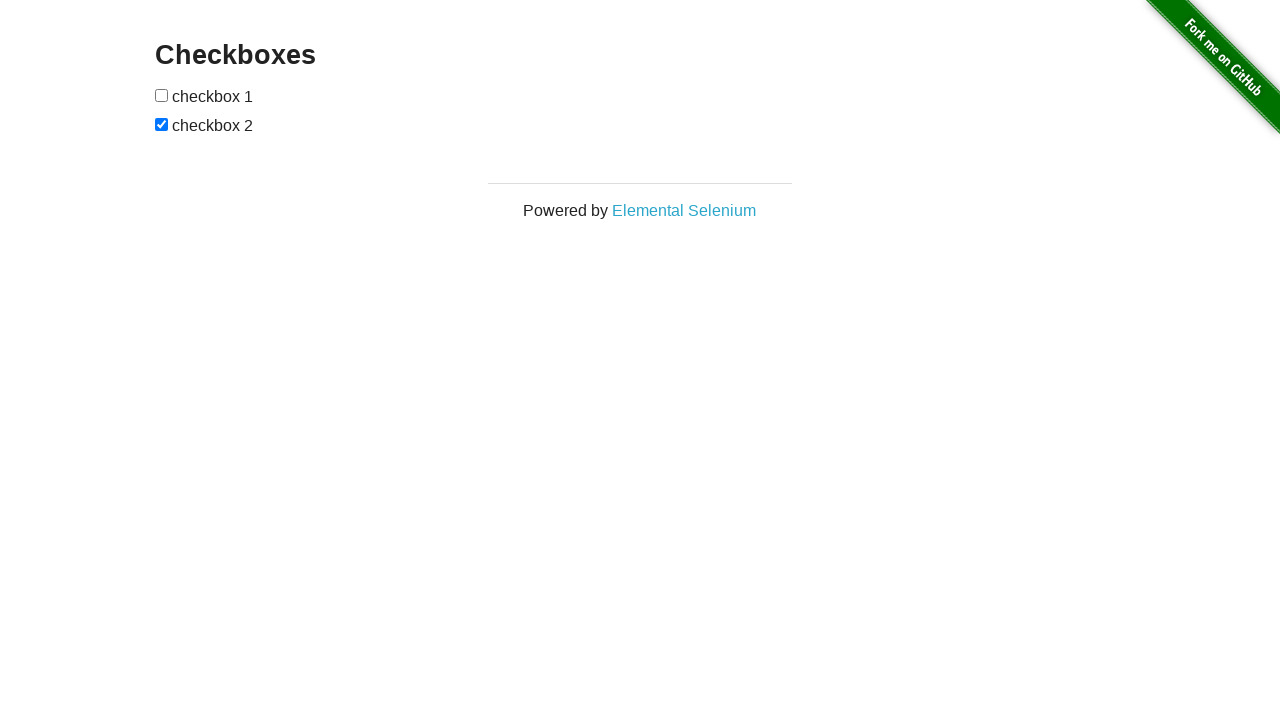

Located first checkbox element
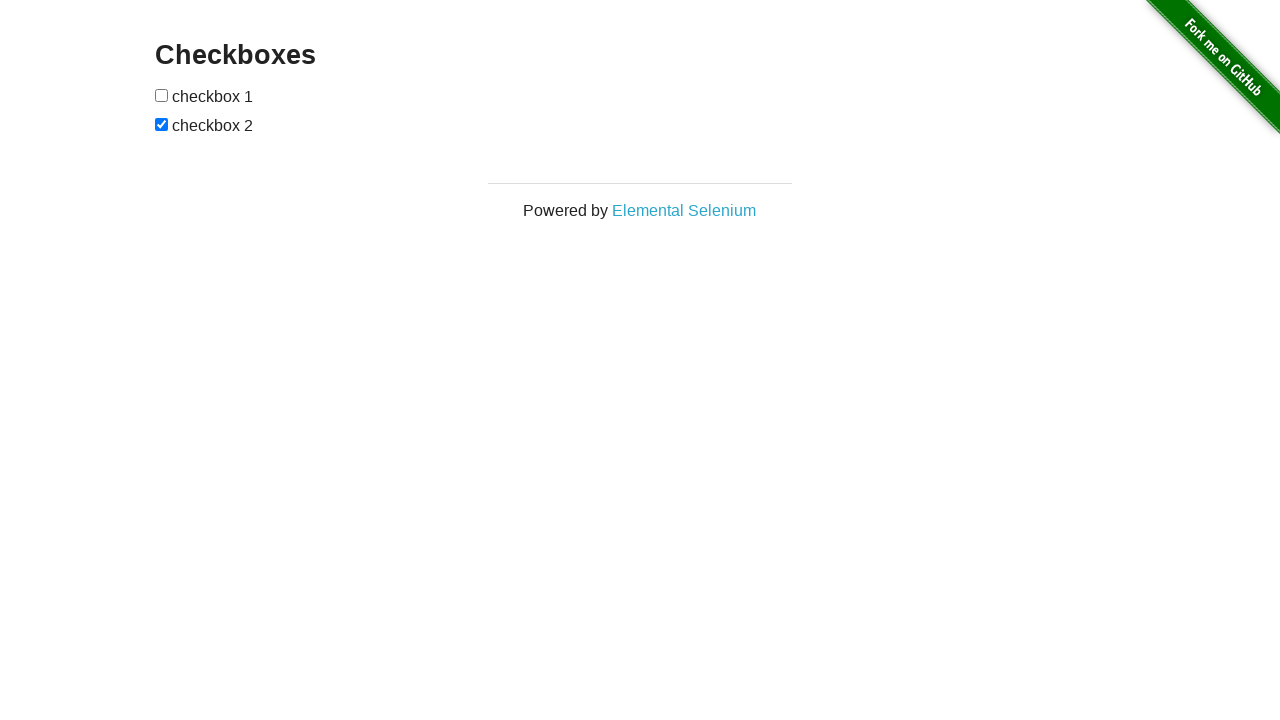

Located second checkbox element
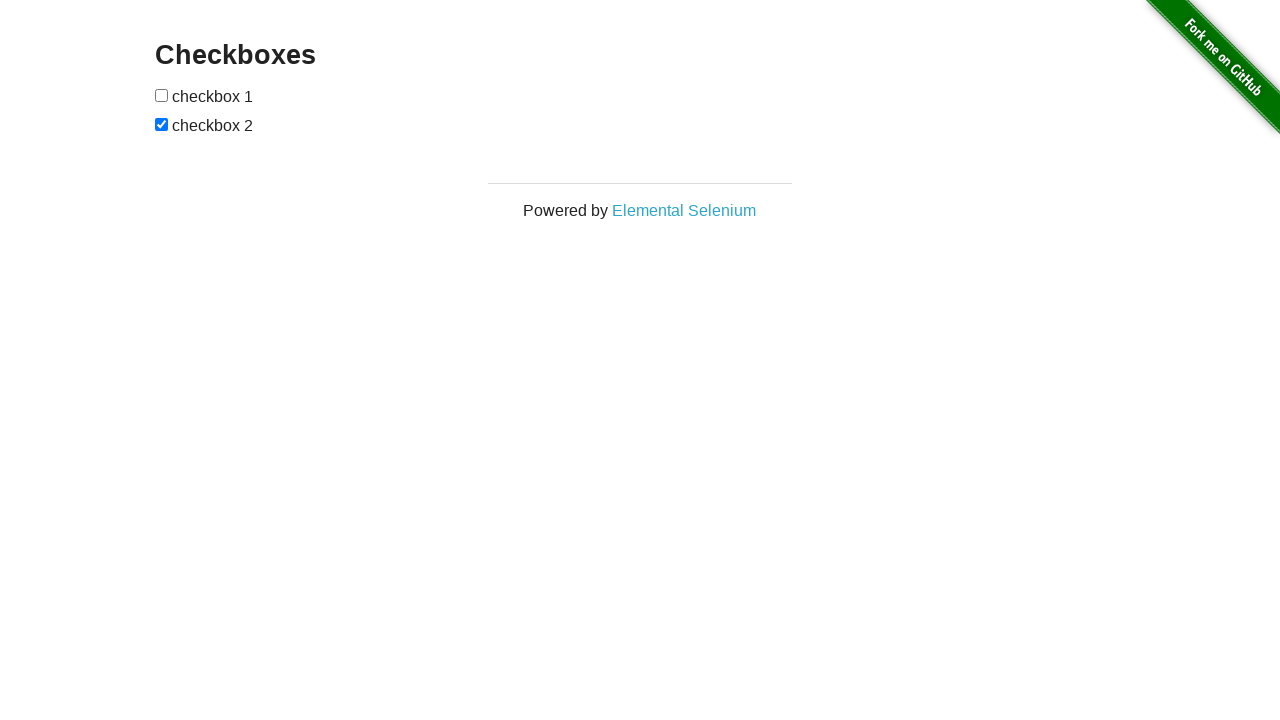

Checked initial state of checkbox 1
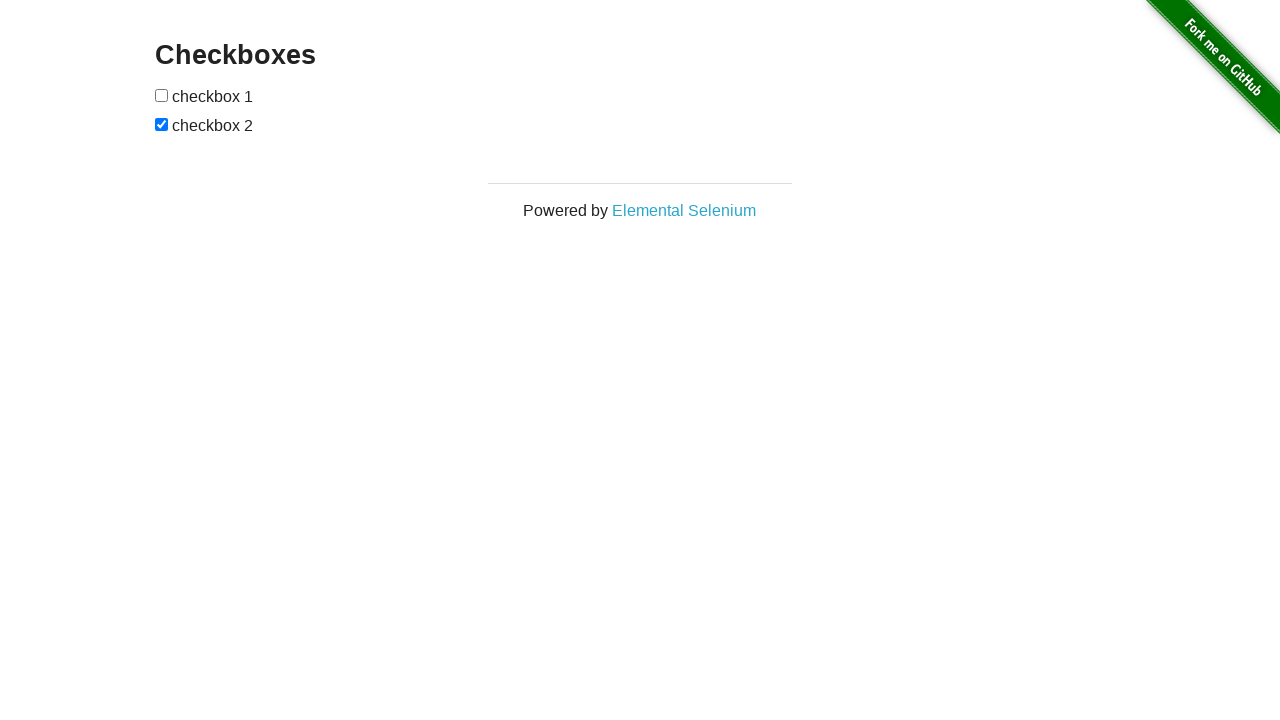

Initial state: Checkbox 2 selected, Checkbox 1 unselected
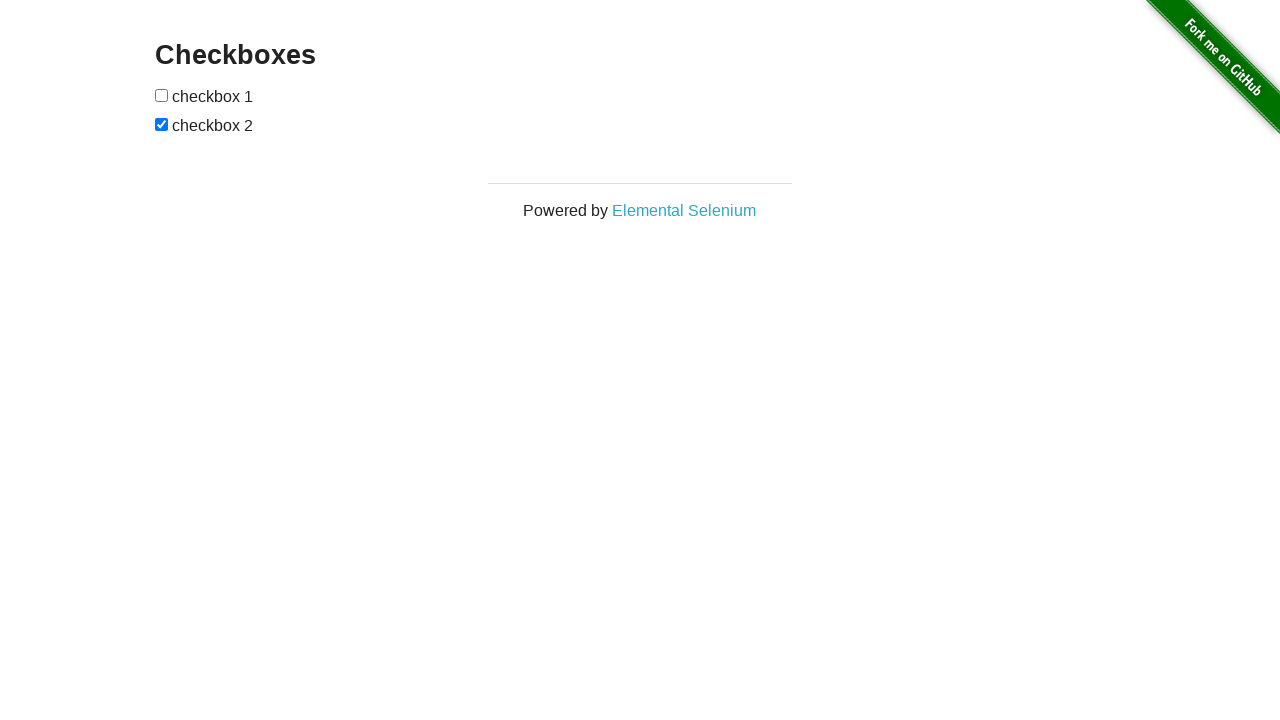

Clicked checkbox 1 to select it at (162, 95) on xpath=//form//input[1]
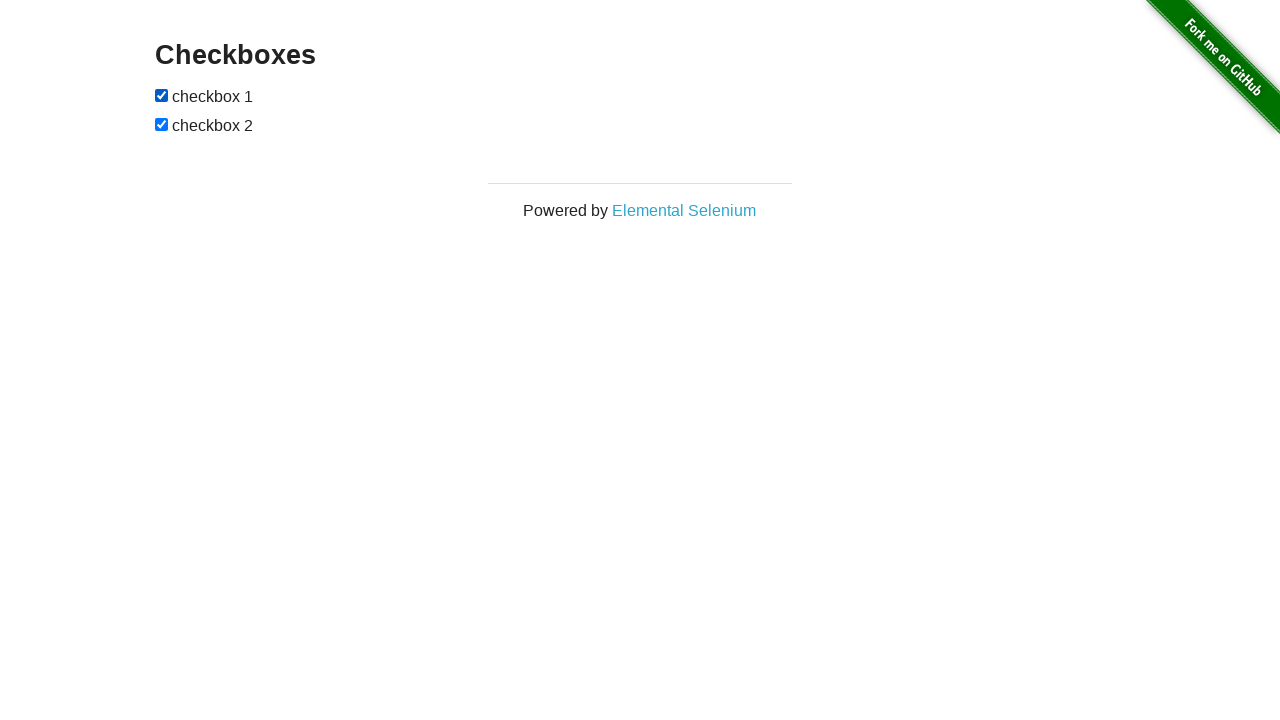

Verified checkbox 1 is selected
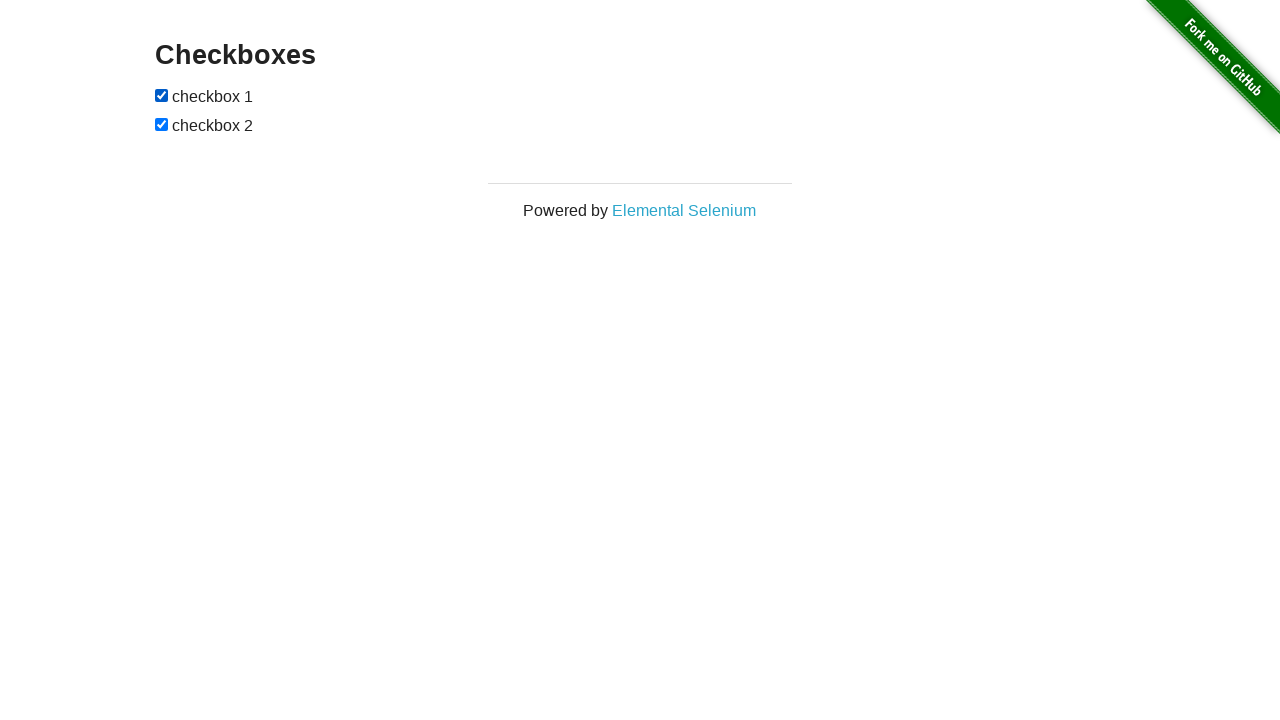

Verified checkbox 2 is selected
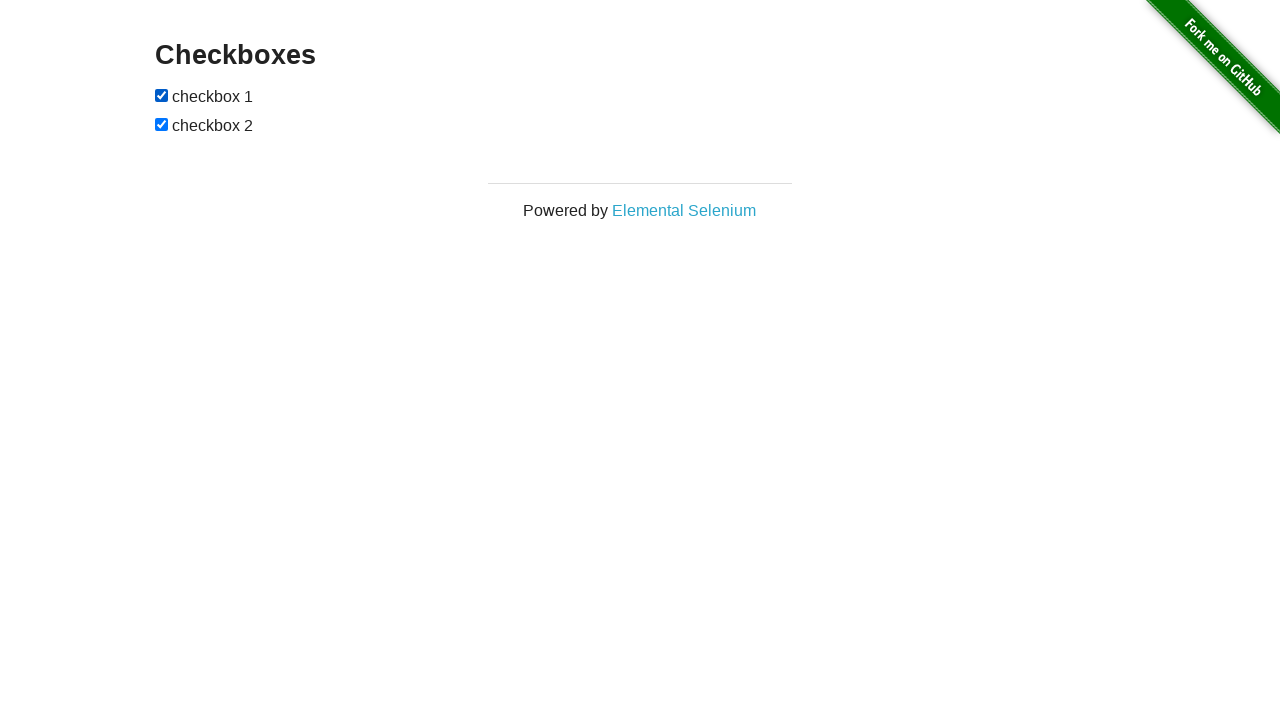

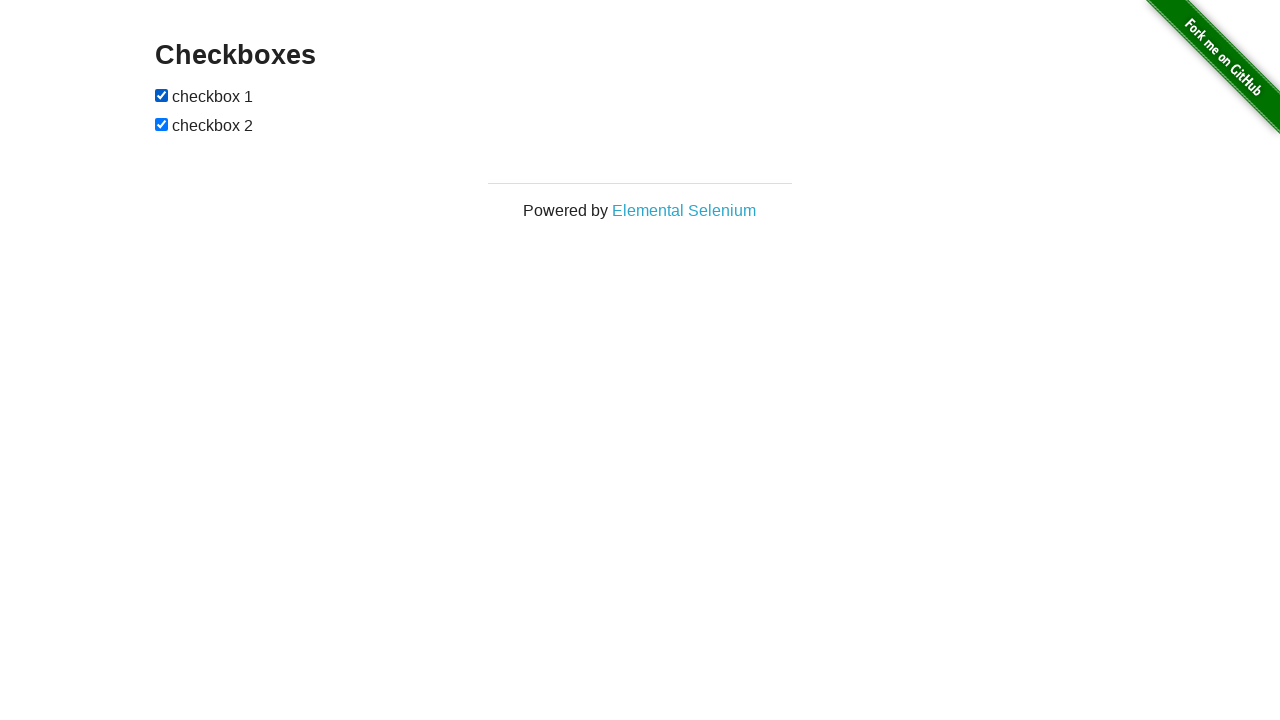